Tests JavaScript prompt alert functionality by clicking a button to trigger a prompt, entering text into the prompt, accepting it, and verifying the entered text appears on the page

Starting URL: https://www.leafground.com/alert.xhtml

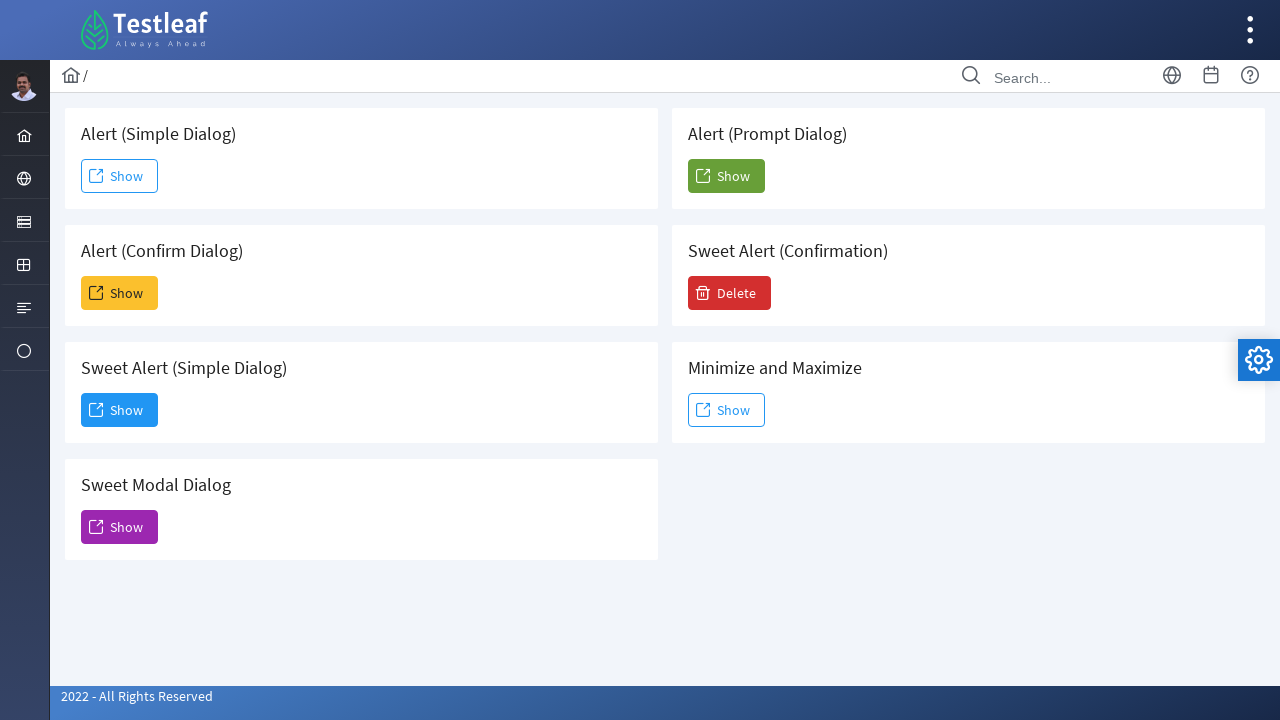

Clicked the 5th 'Show' button to trigger prompt alert at (726, 176) on (//span[text()='Show'])[5]
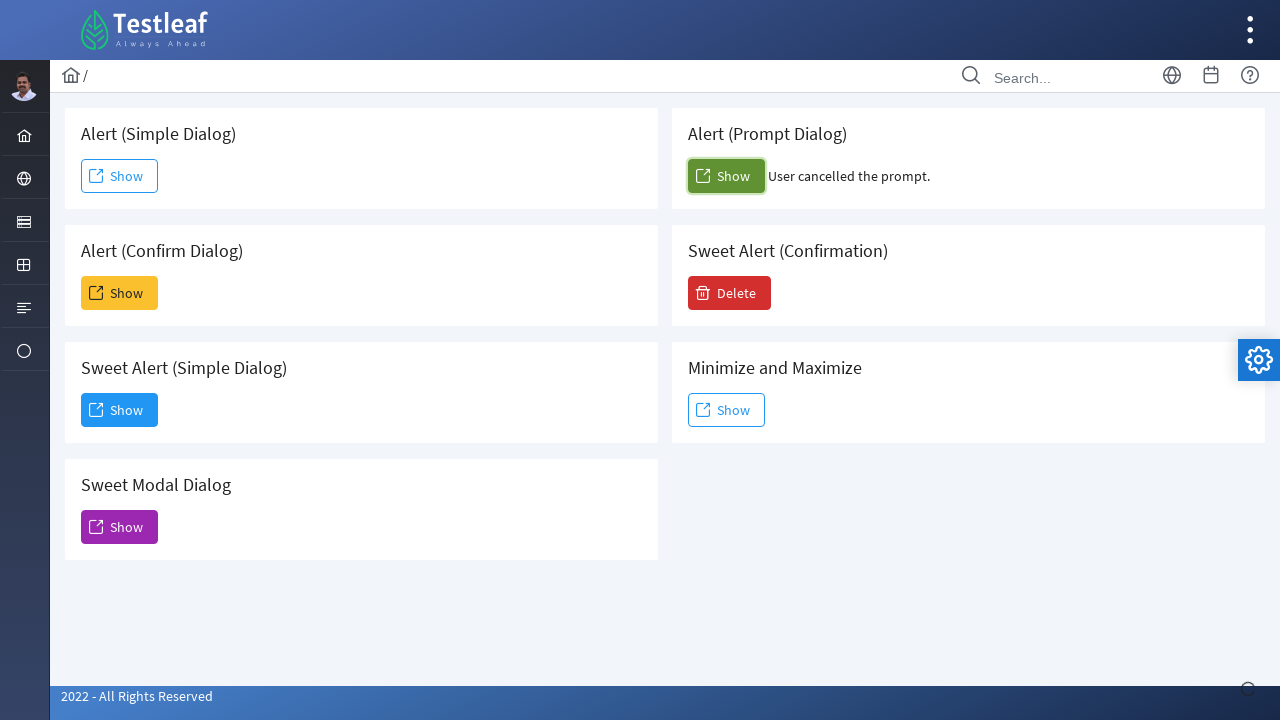

Set up dialog handler to accept prompt with text 'Rameshkumar'
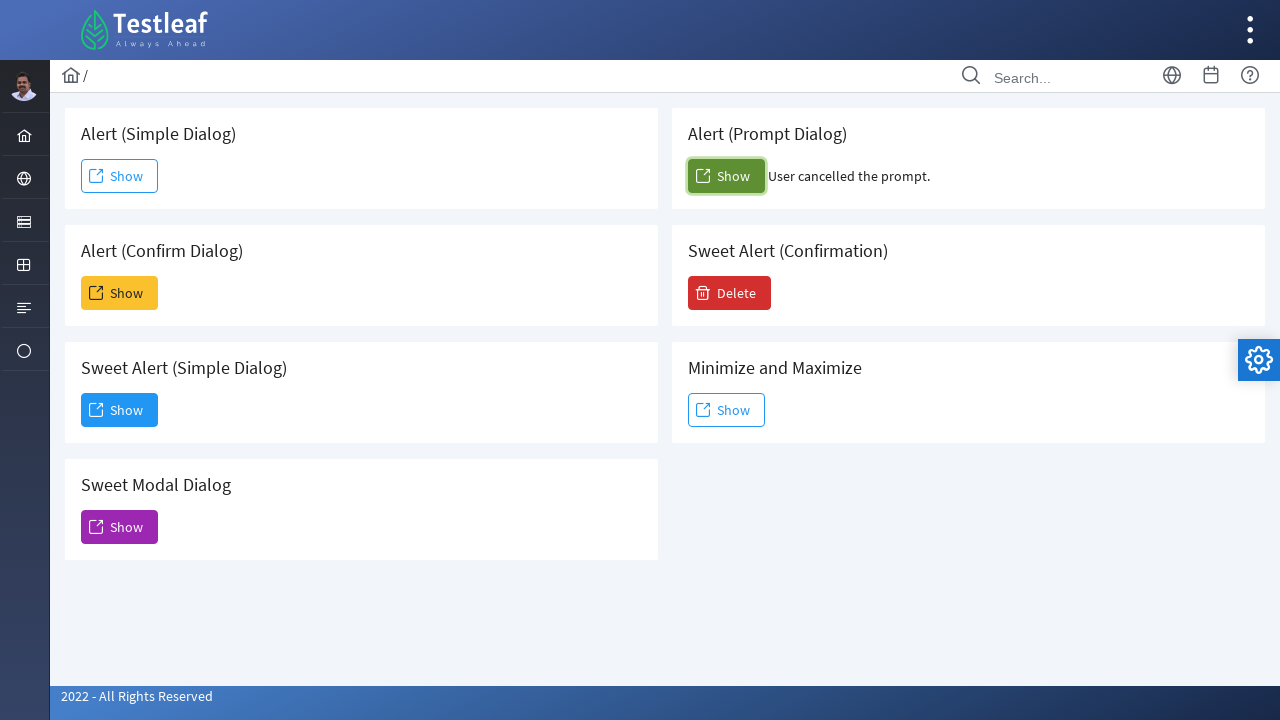

Clicked the 5th 'Show' button again to trigger dialog with handler ready at (726, 176) on (//span[text()='Show'])[5]
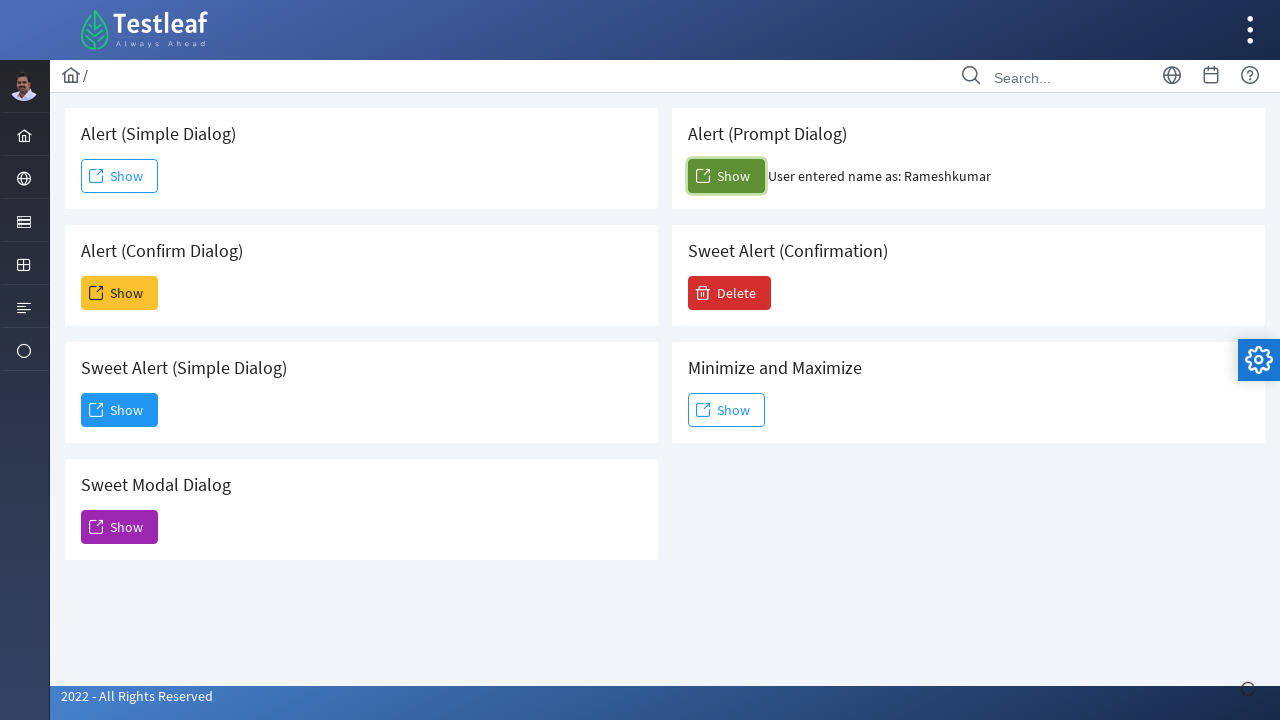

Waited for confirm result element to be visible
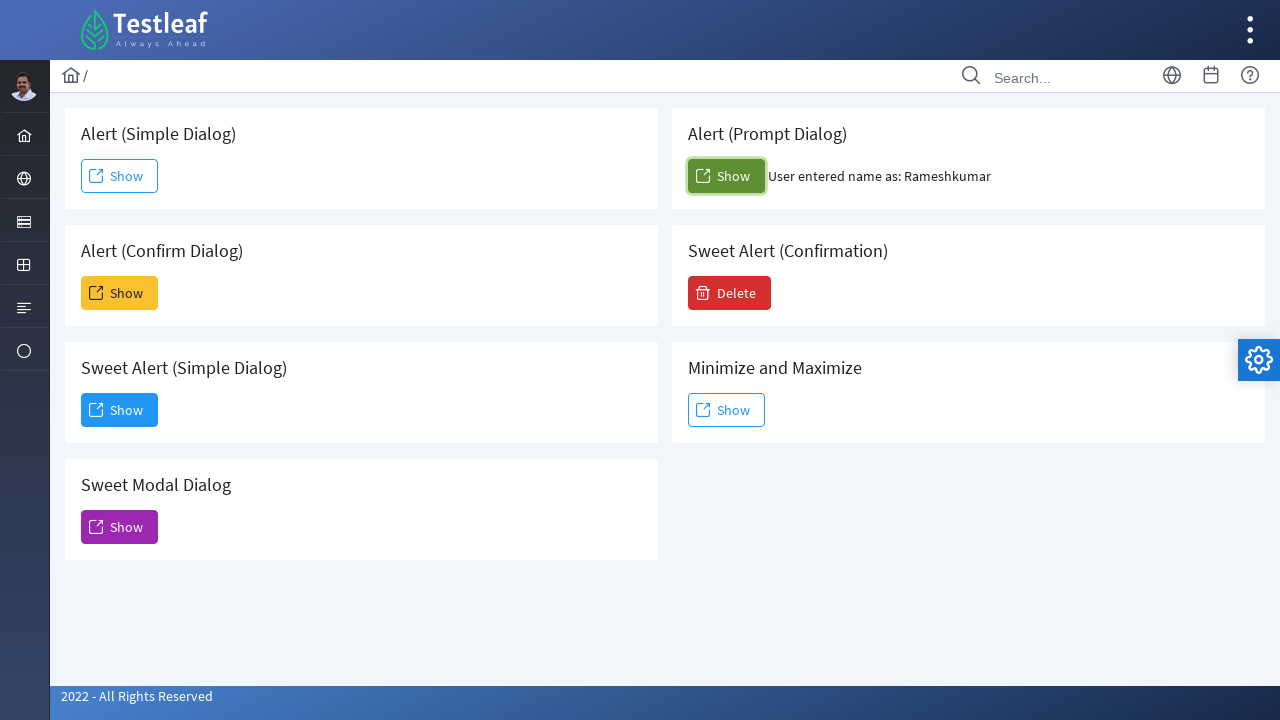

Retrieved text content from confirm result element
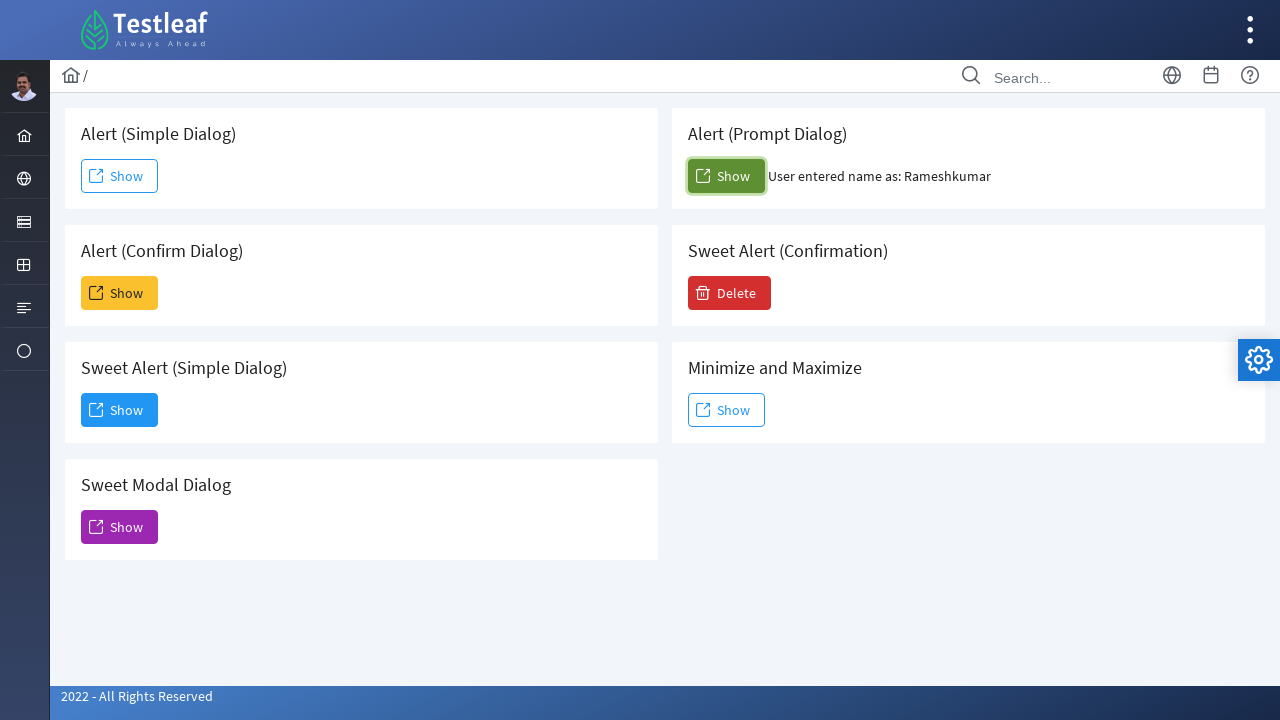

Verified that 'Rameshkumar' is present in the result text
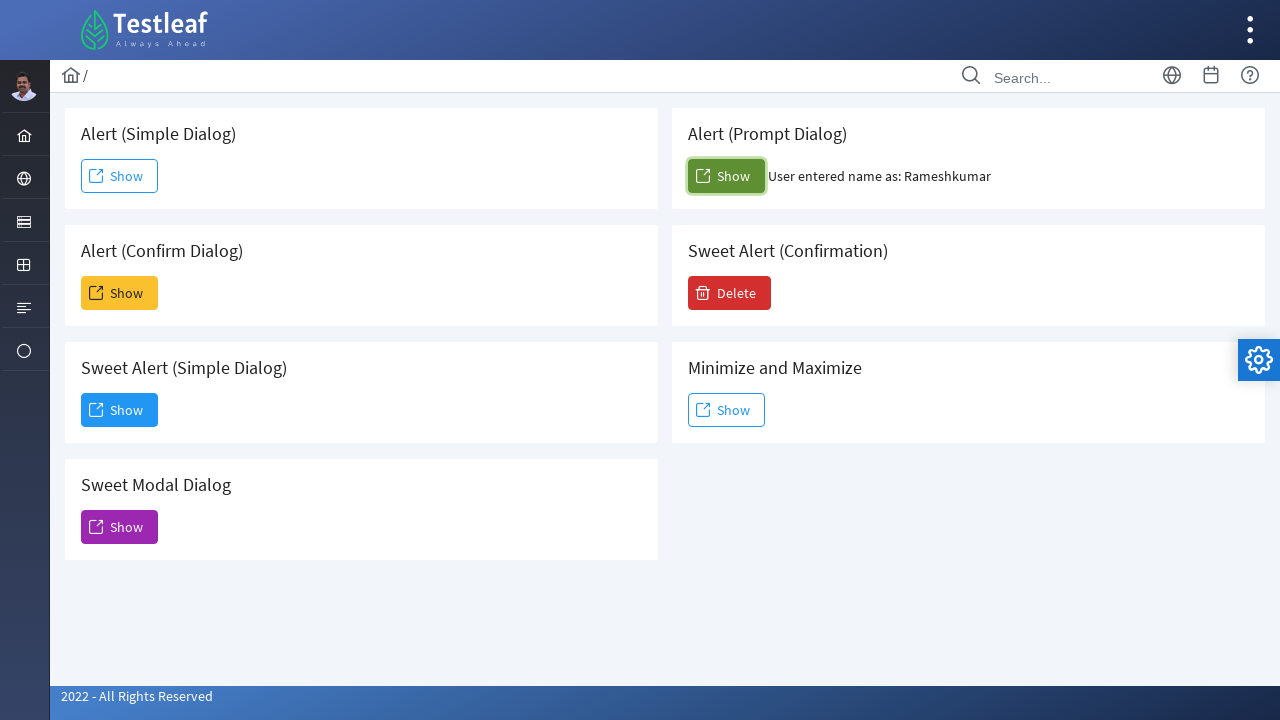

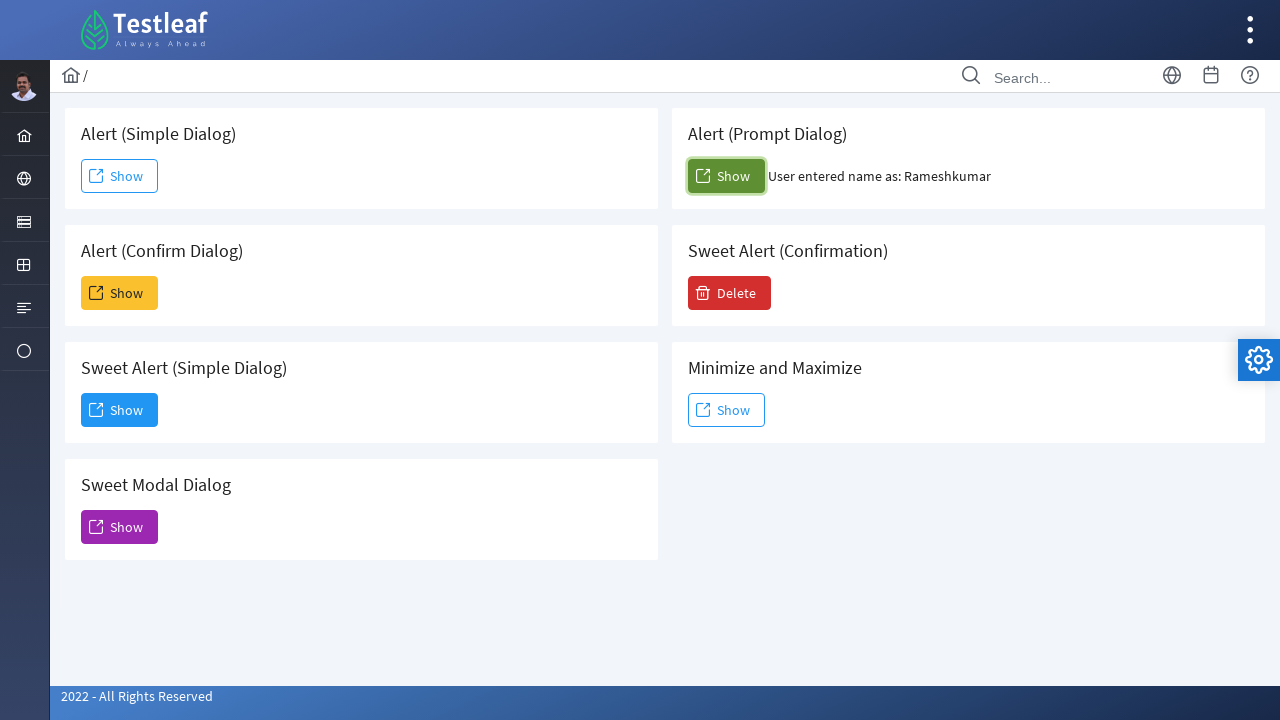